Tests the search functionality on testotomasyonu.com by searching for "phone", verifying products are found, clicking the first product, and verifying the product details contain "phone"

Starting URL: https://www.testotomasyonu.com

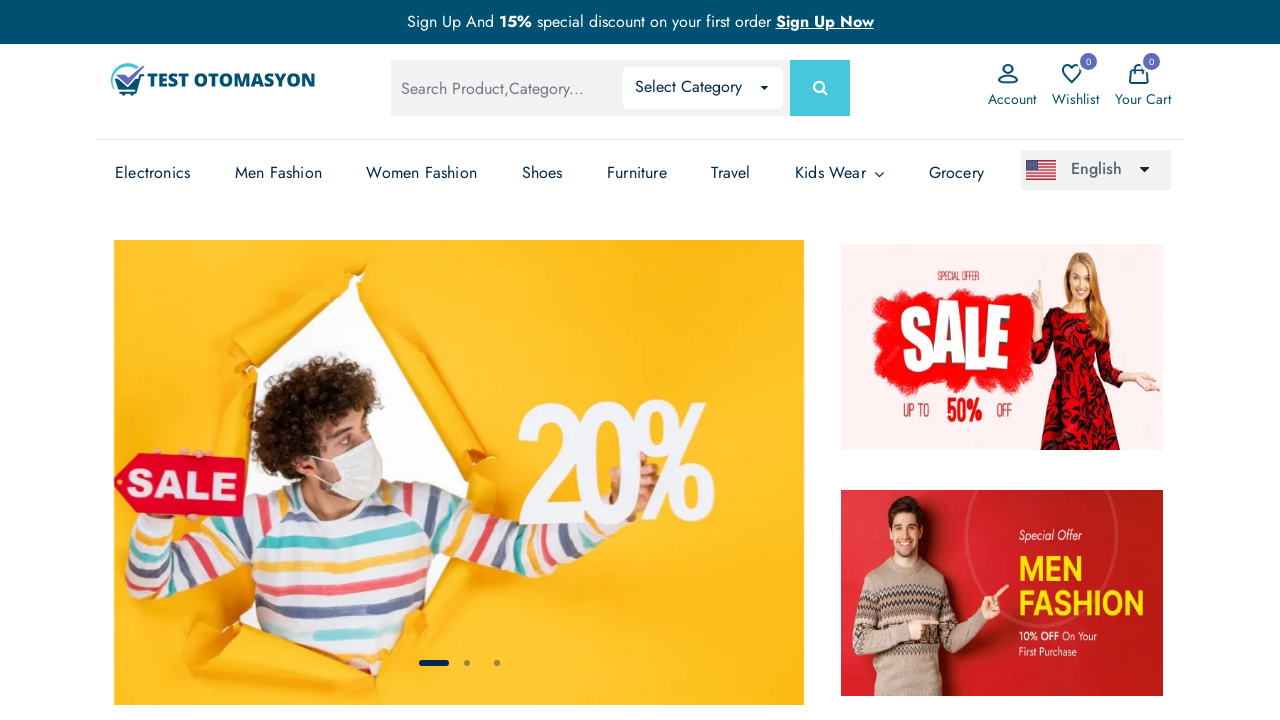

Filled search box with 'phone' on #global-search
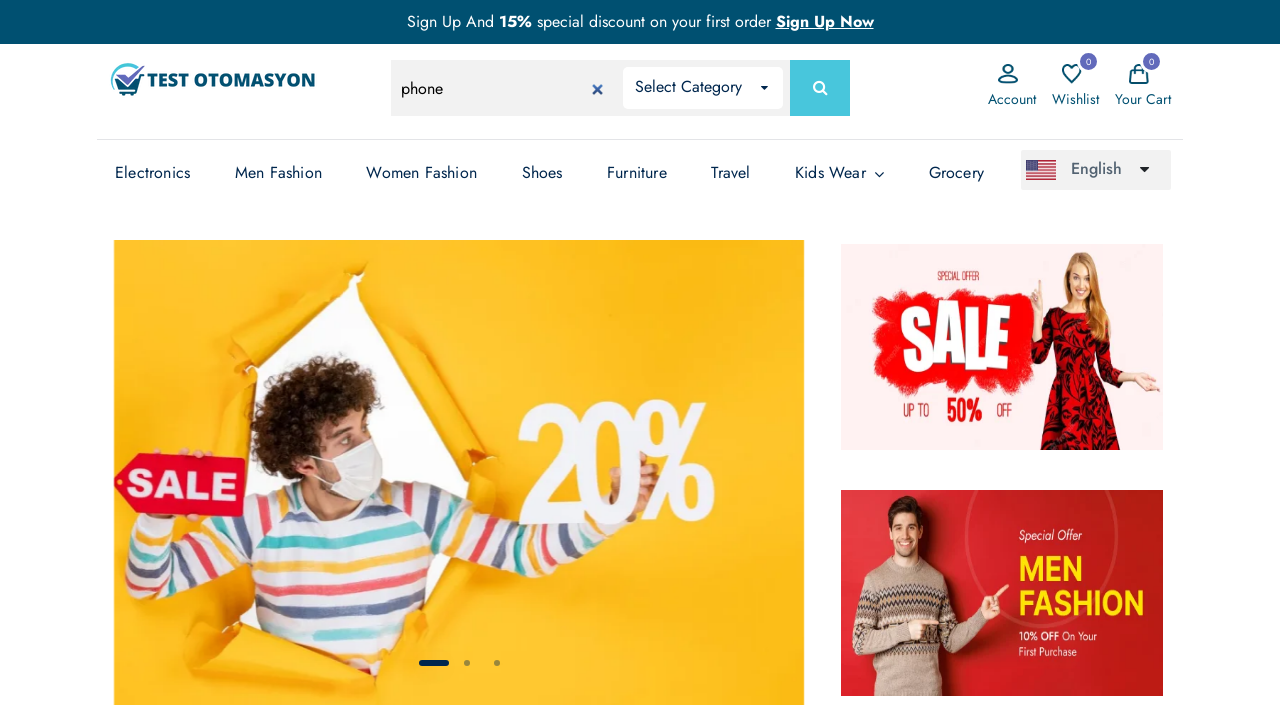

Pressed Enter to submit search for 'phone' on #global-search
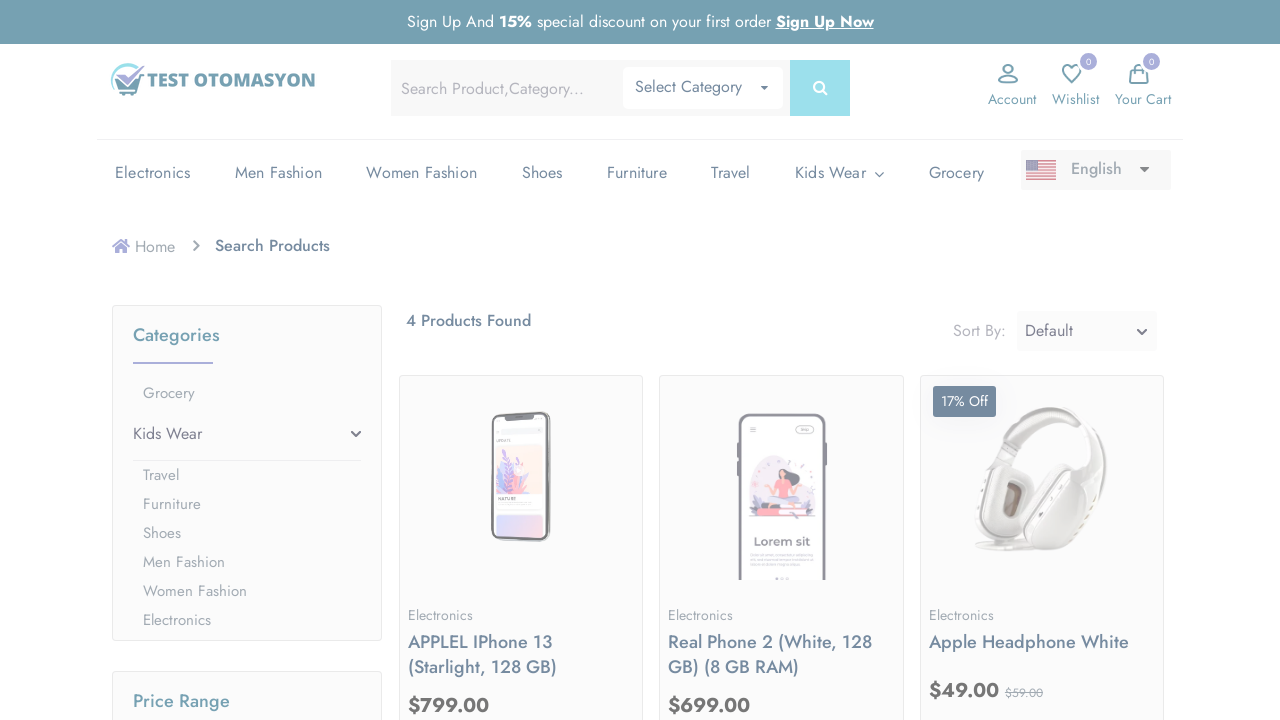

Search results loaded with product images
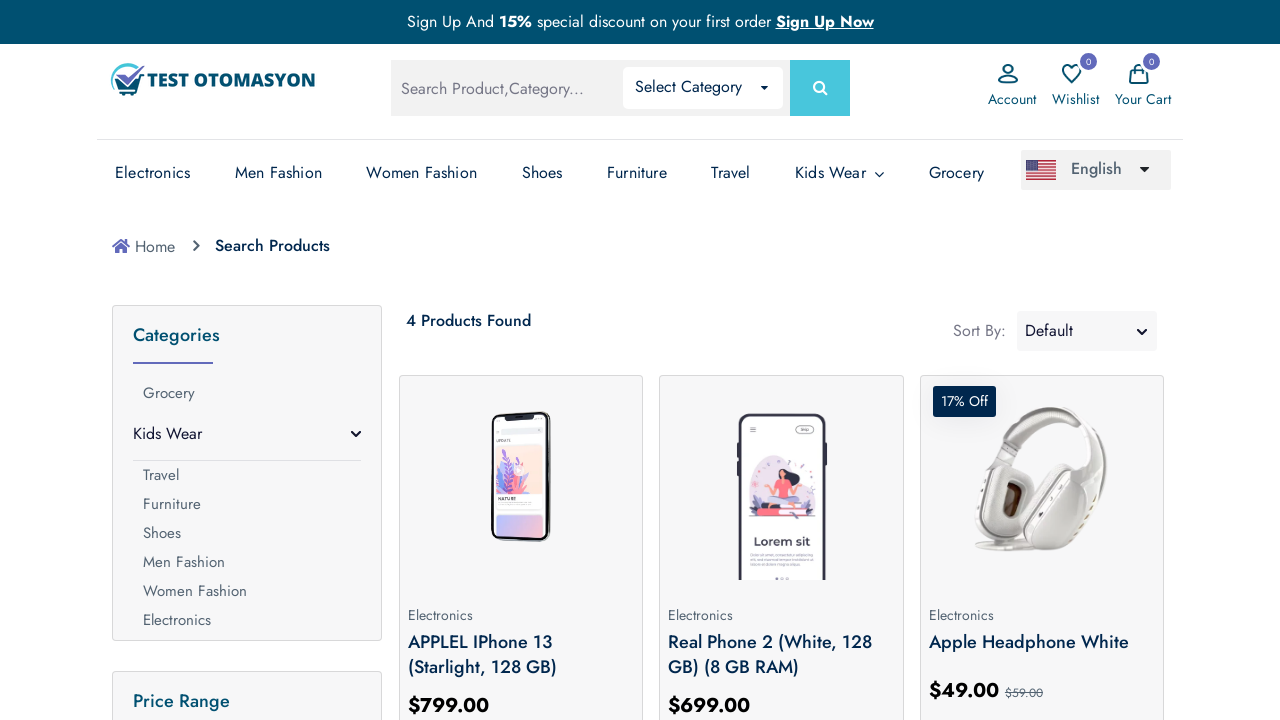

Retrieved 4 product elements from search results
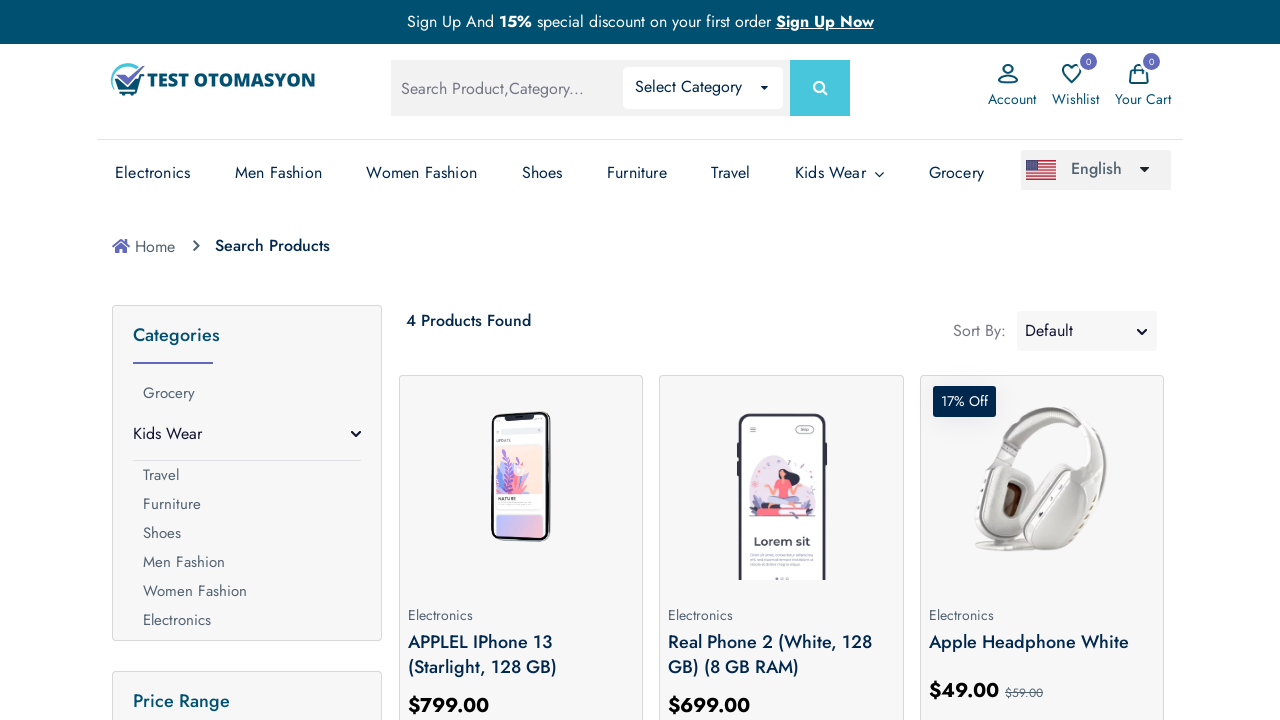

Product count test PASSED - products found
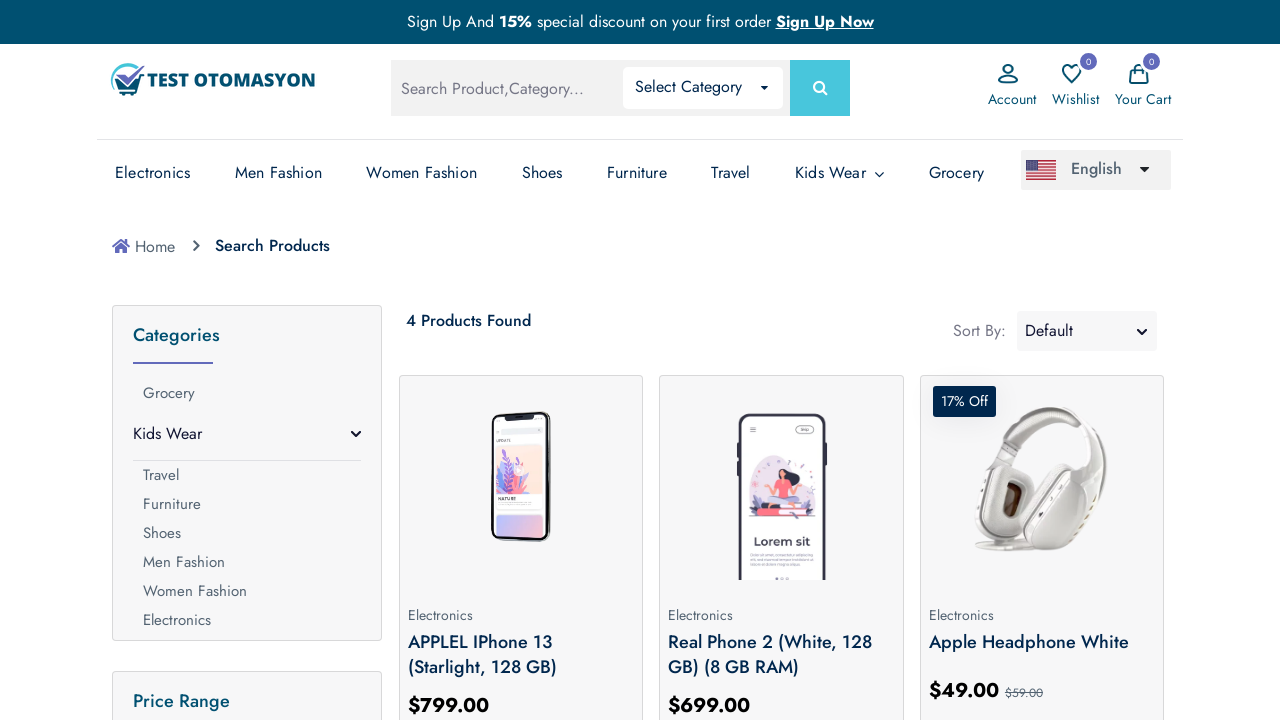

Printed all product names from search results
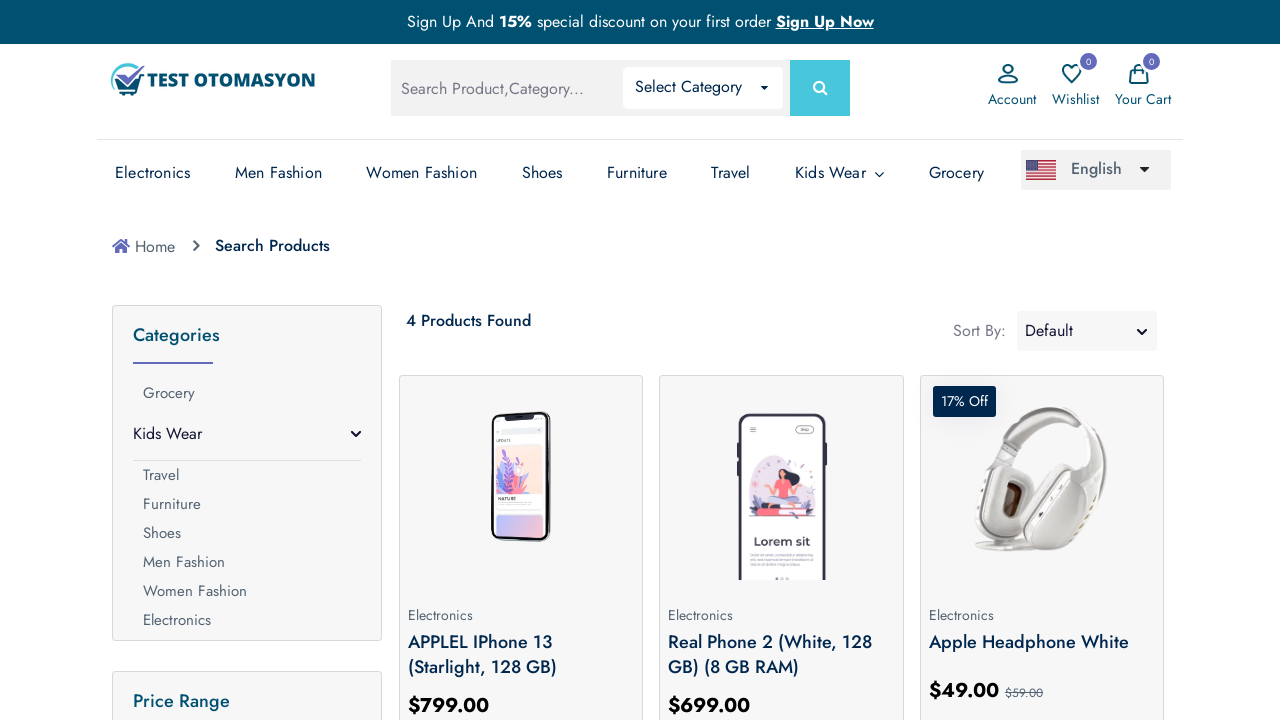

Clicked on the first product from search results at (521, 480) on .prod-img >> nth=0
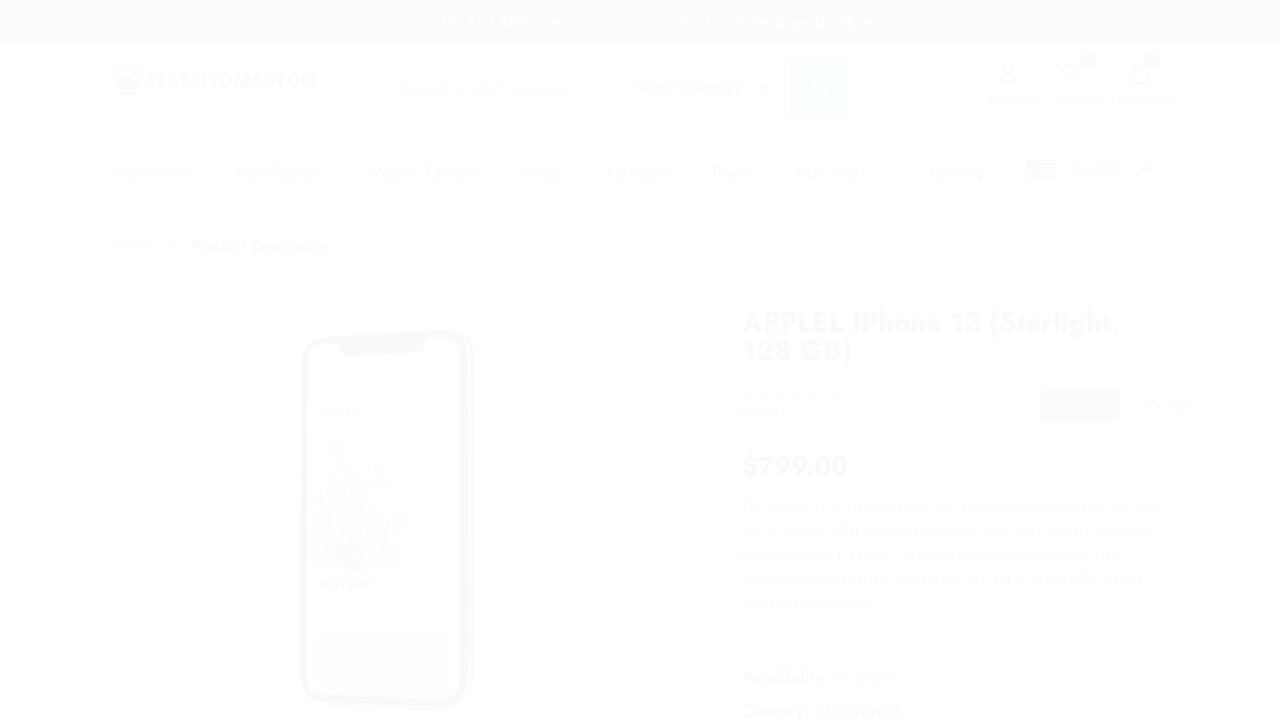

Product details page loaded
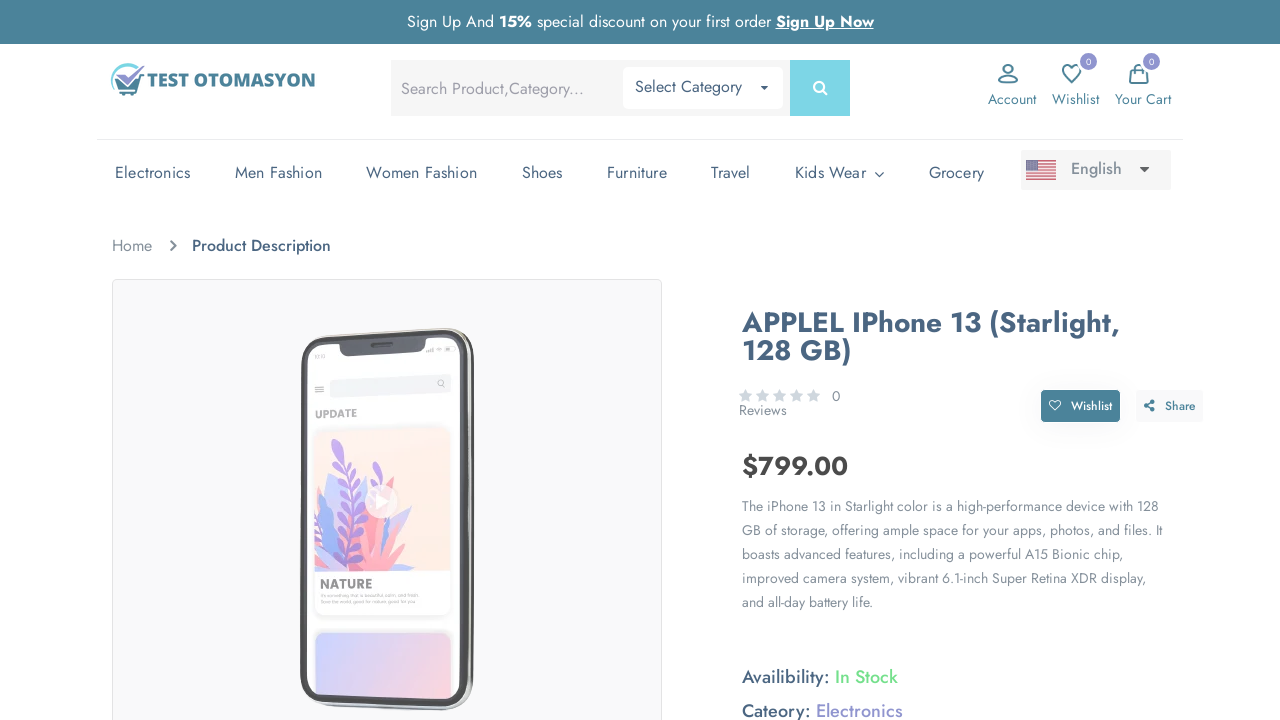

Retrieved product details text content
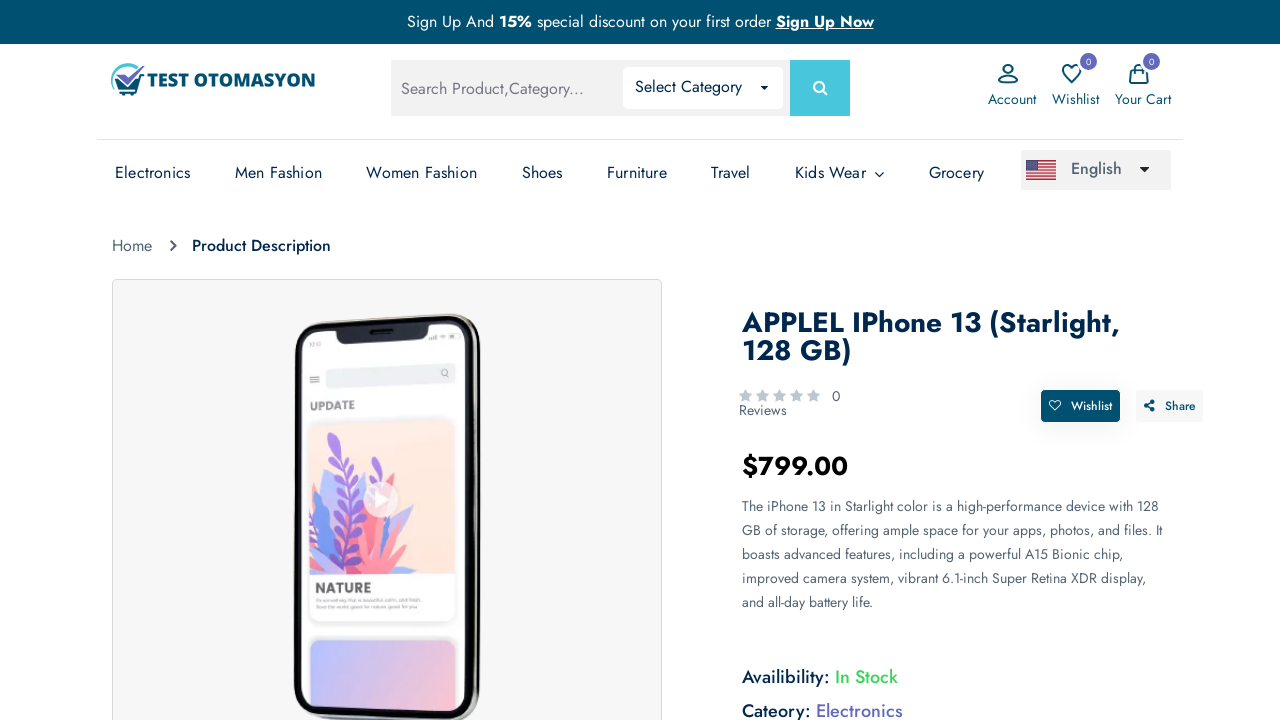

First product content test PASSED - 'phone' found in product details
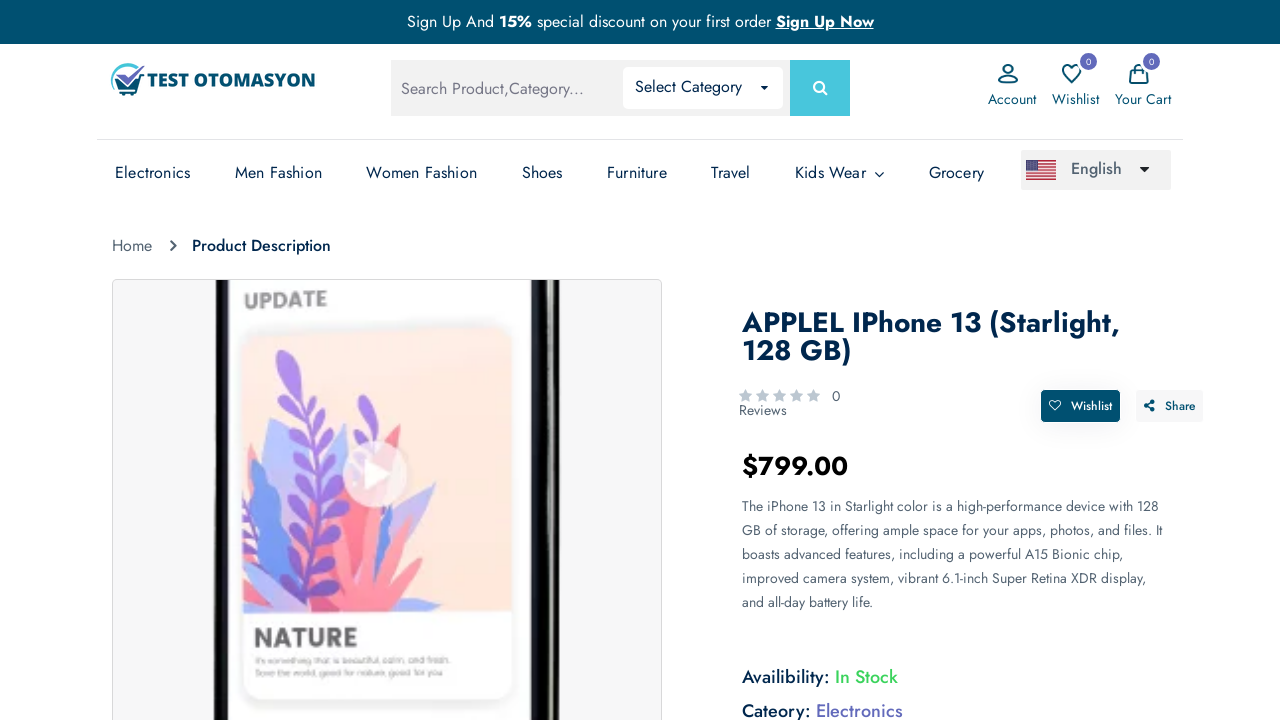

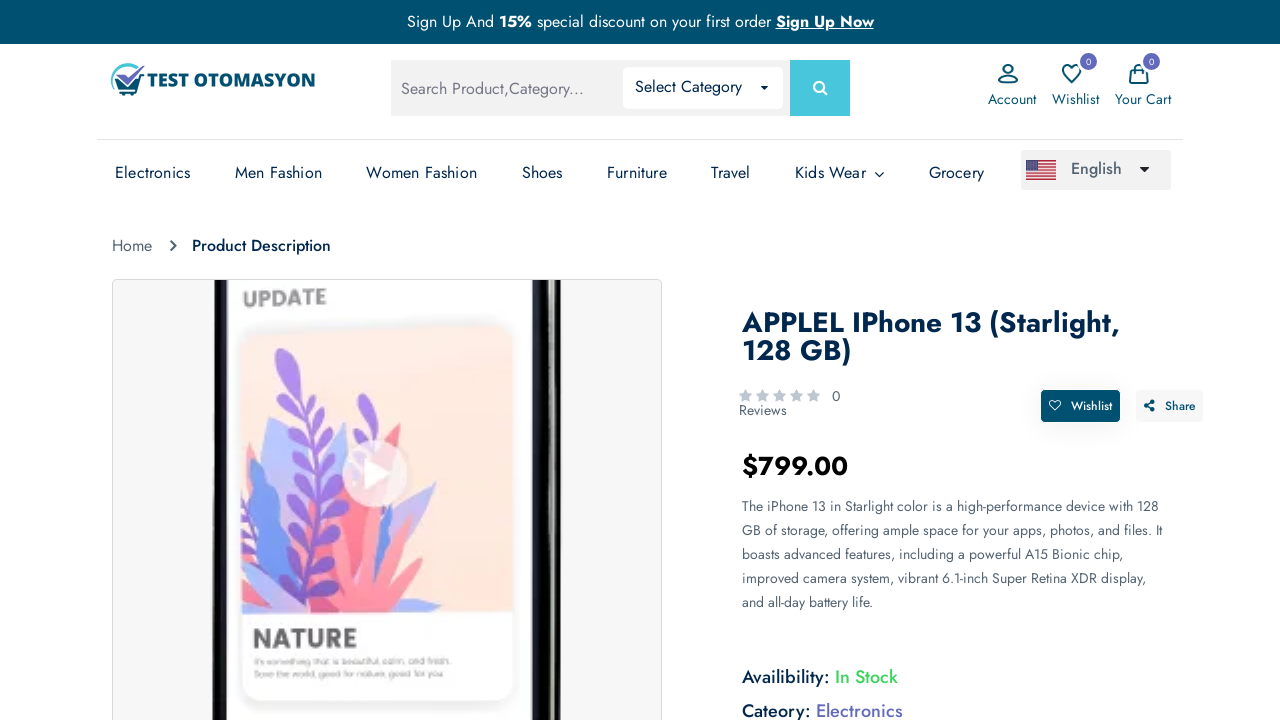